Tests filling username and password input fields on a basic HTML form test page

Starting URL: https://testpages.herokuapp.com/styled/basic-html-form-test.html

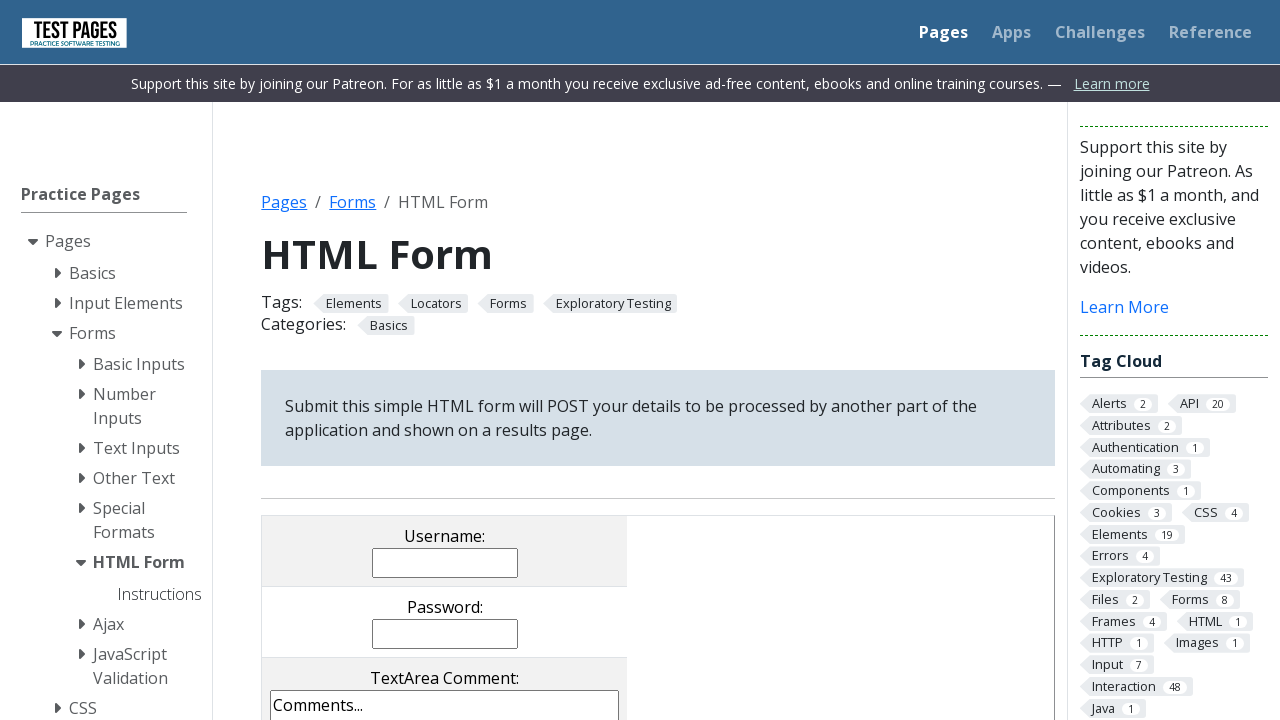

Navigated to basic HTML form test page
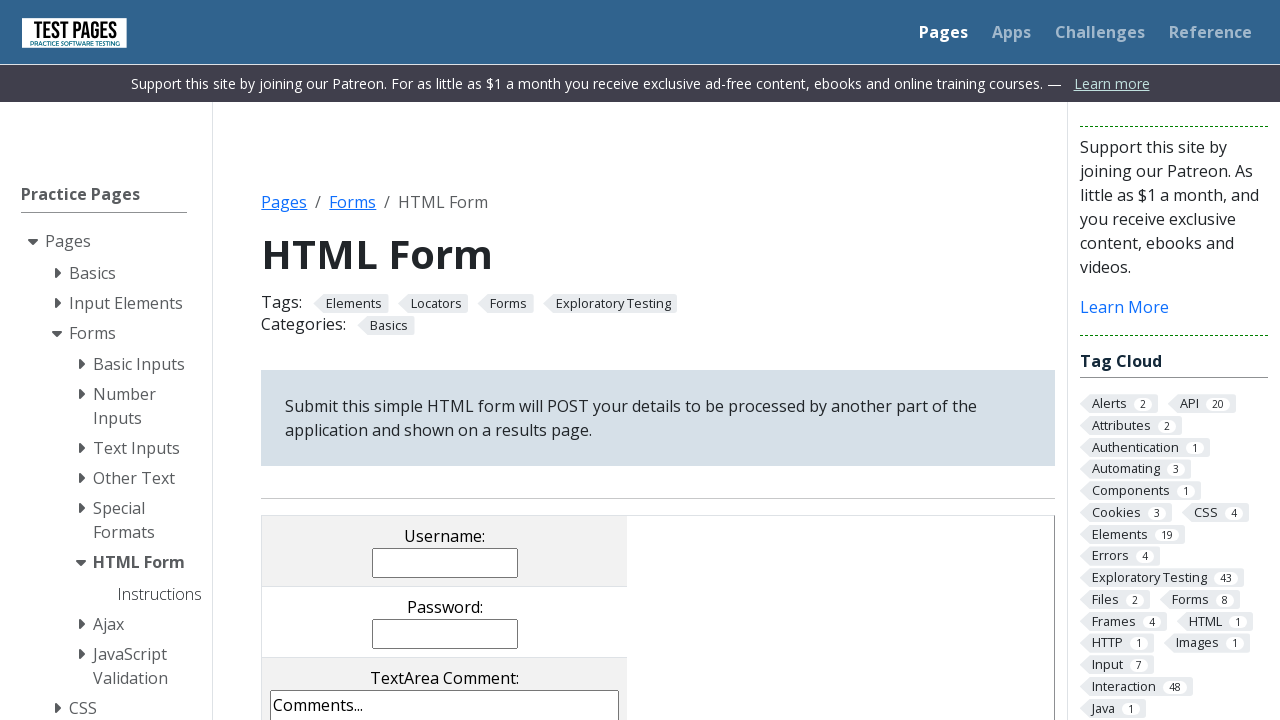

Filled username input field with 'TestUser' on input[name='username']
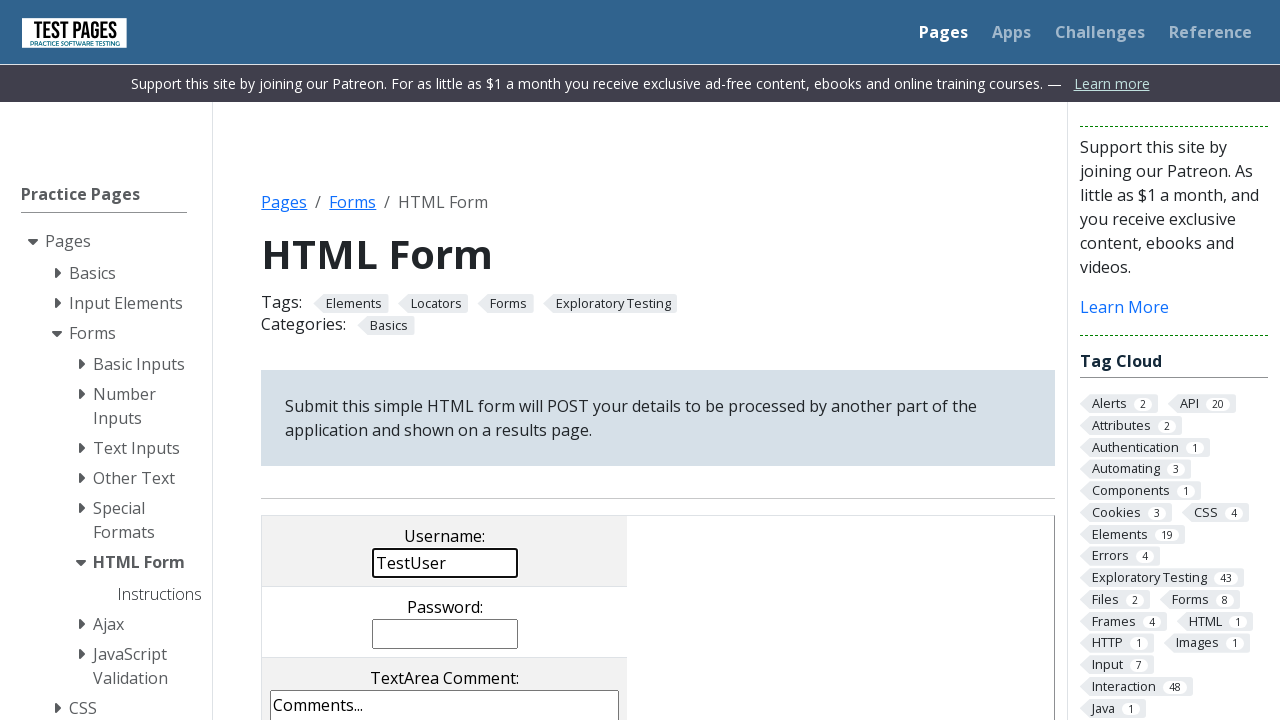

Filled password input field with 'TestPassword' on input[name='password']
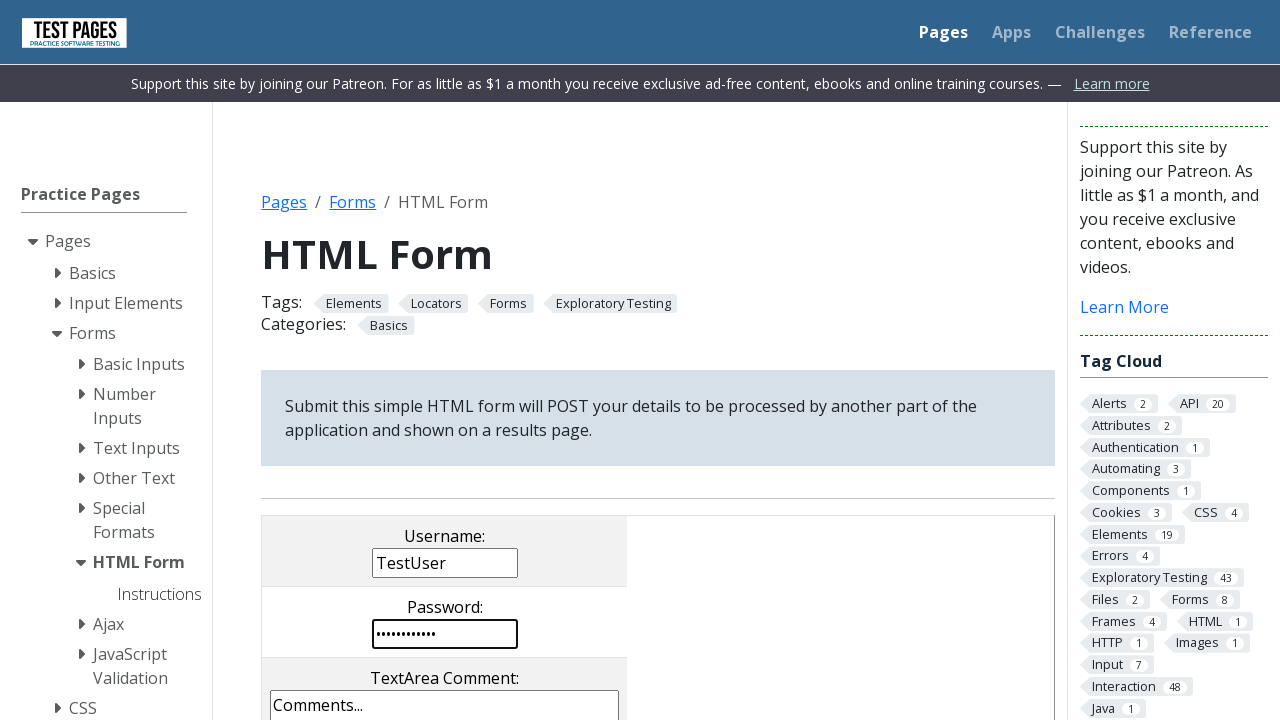

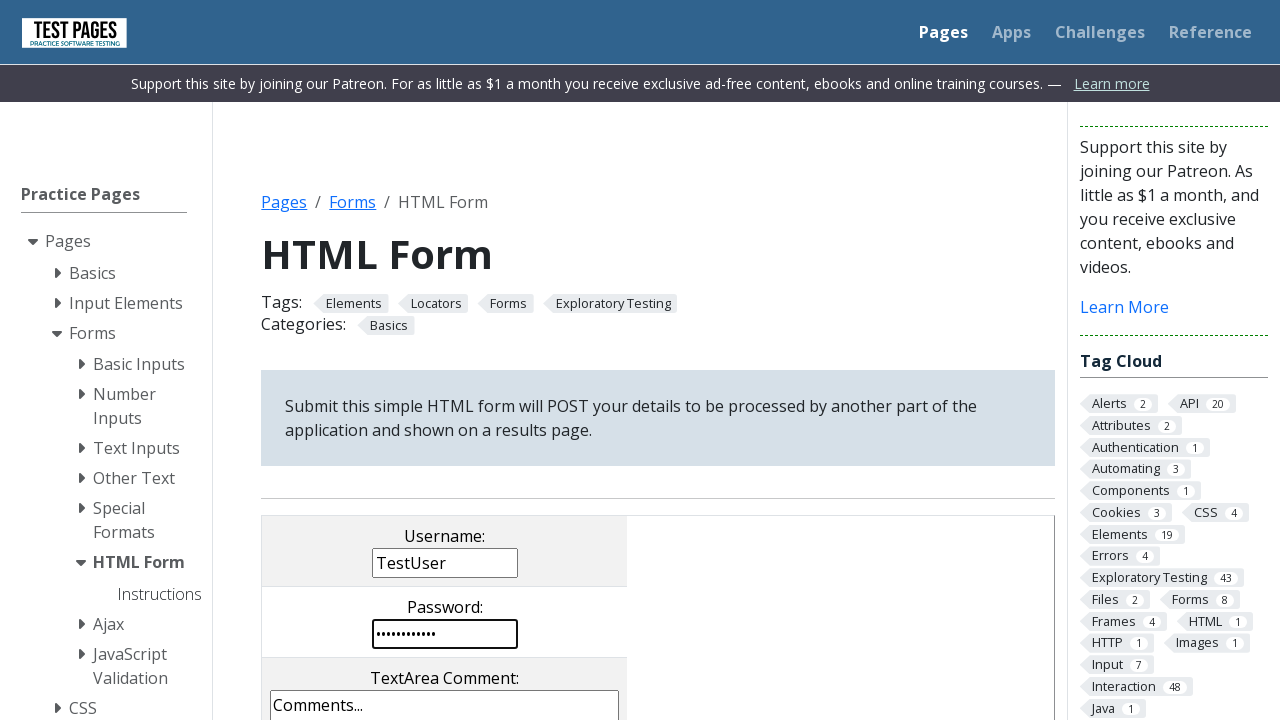